Tests tab management by opening LMS site in a new tab and switching between tabs

Starting URL: https://www.techproeducation.com

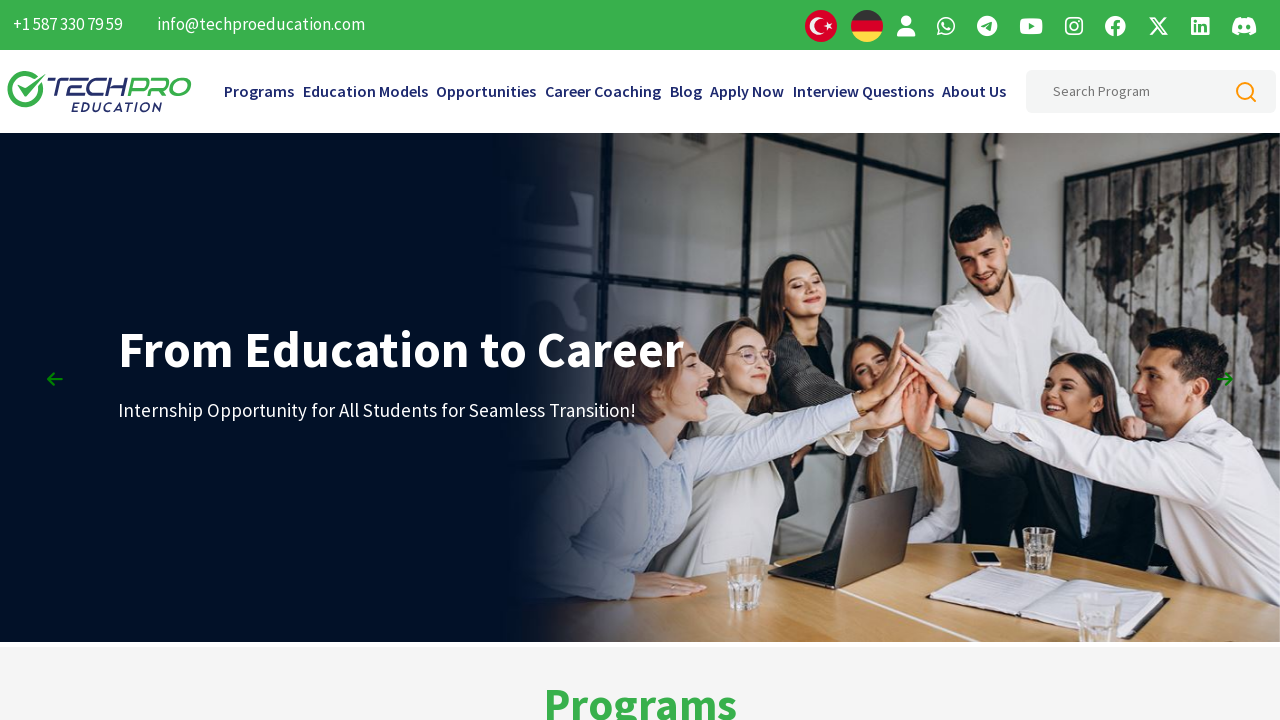

Stored reference to TechPro Education page as first tab
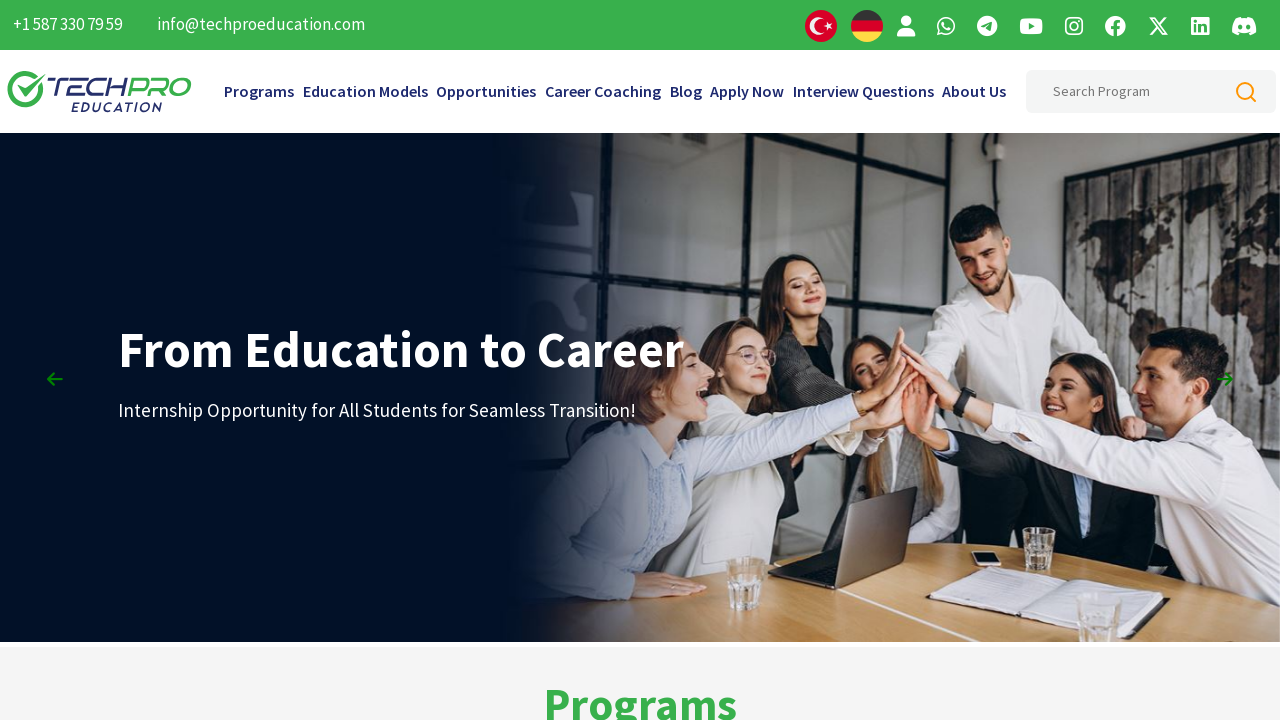

Opened new tab for LMS site
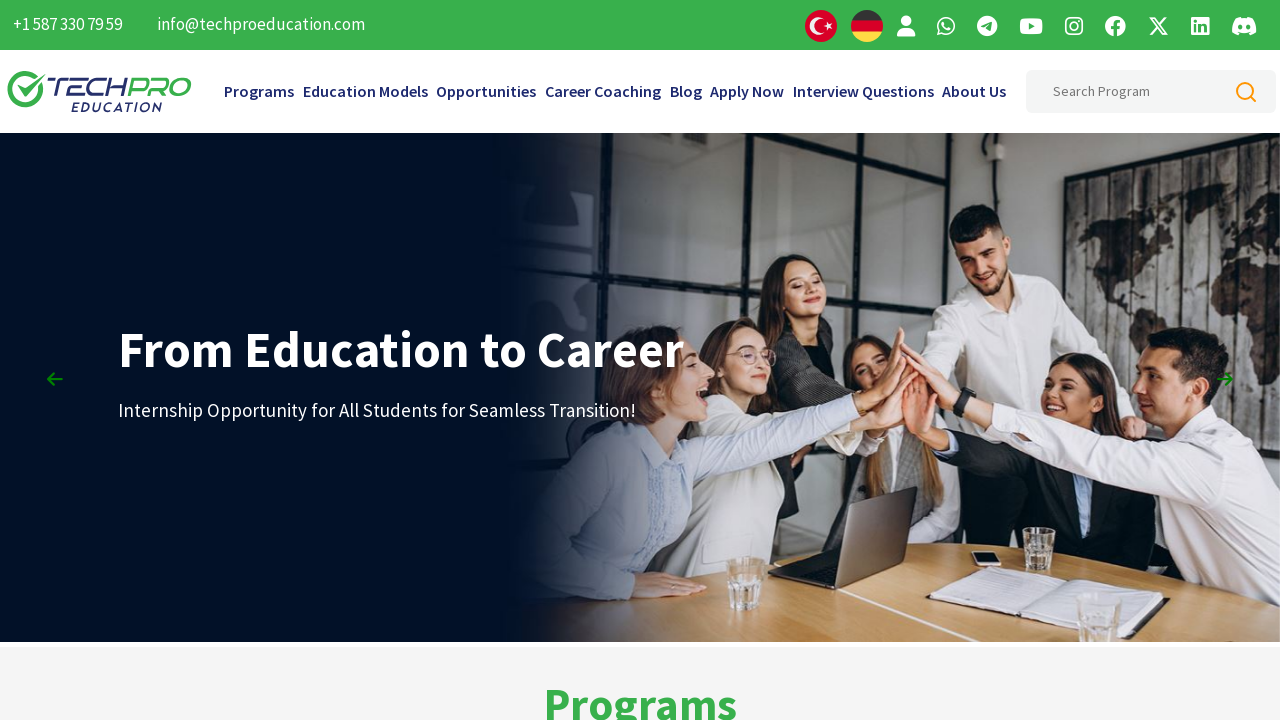

Navigated to LMS site at https://lms.techproeducation.com/
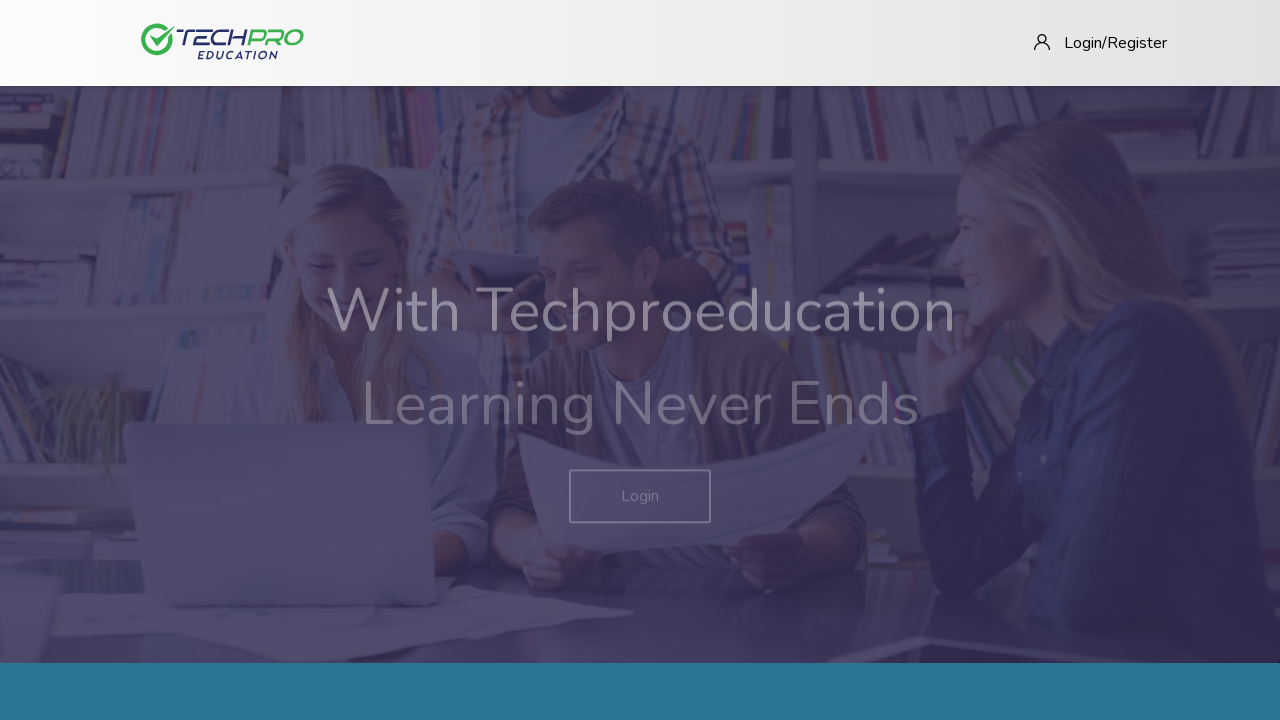

Switched back to TechPro Education tab
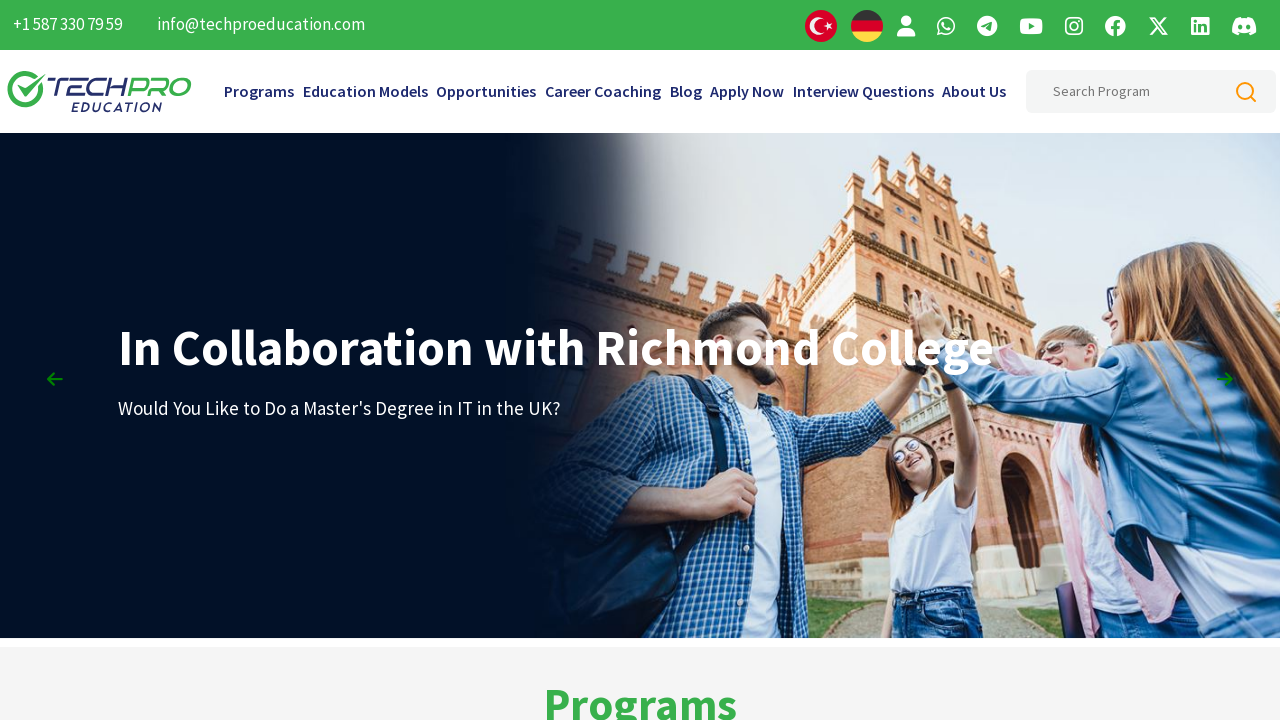

Switched to LMS tab
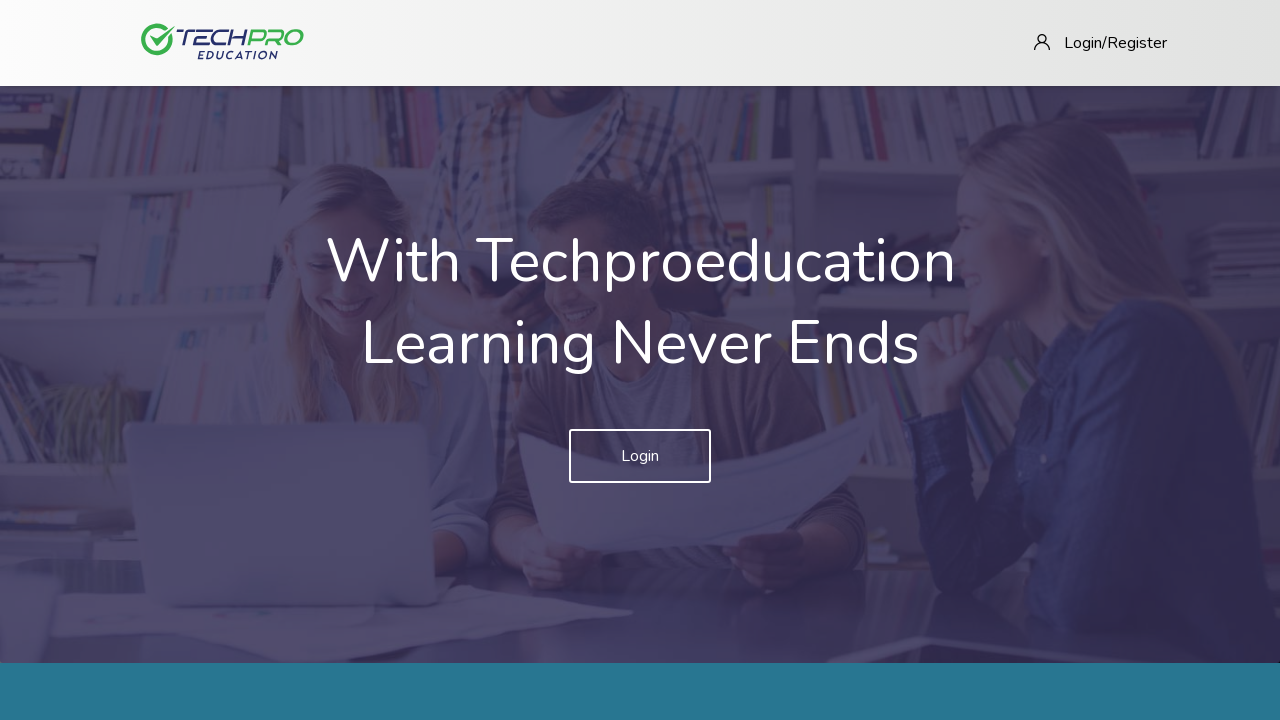

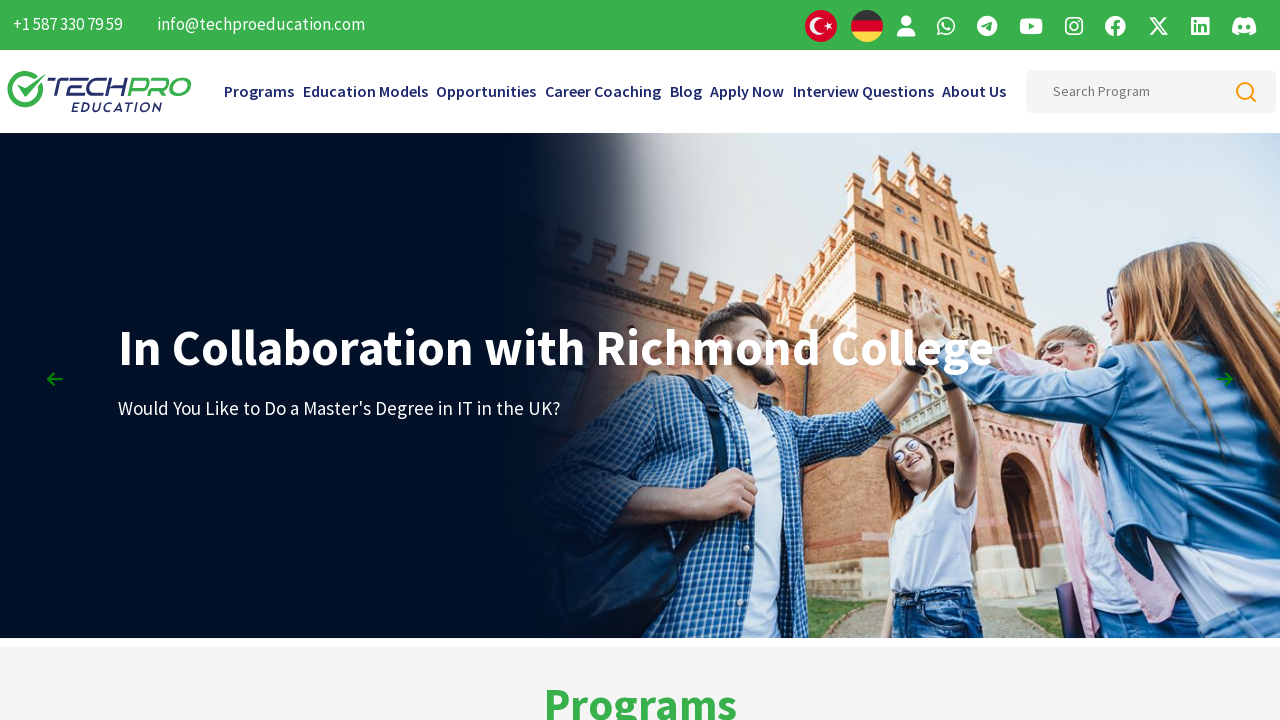